Navigates to DemoBlaze website and verifies that device names and prices are displayed on the page

Starting URL: https://www.demoblaze.com/

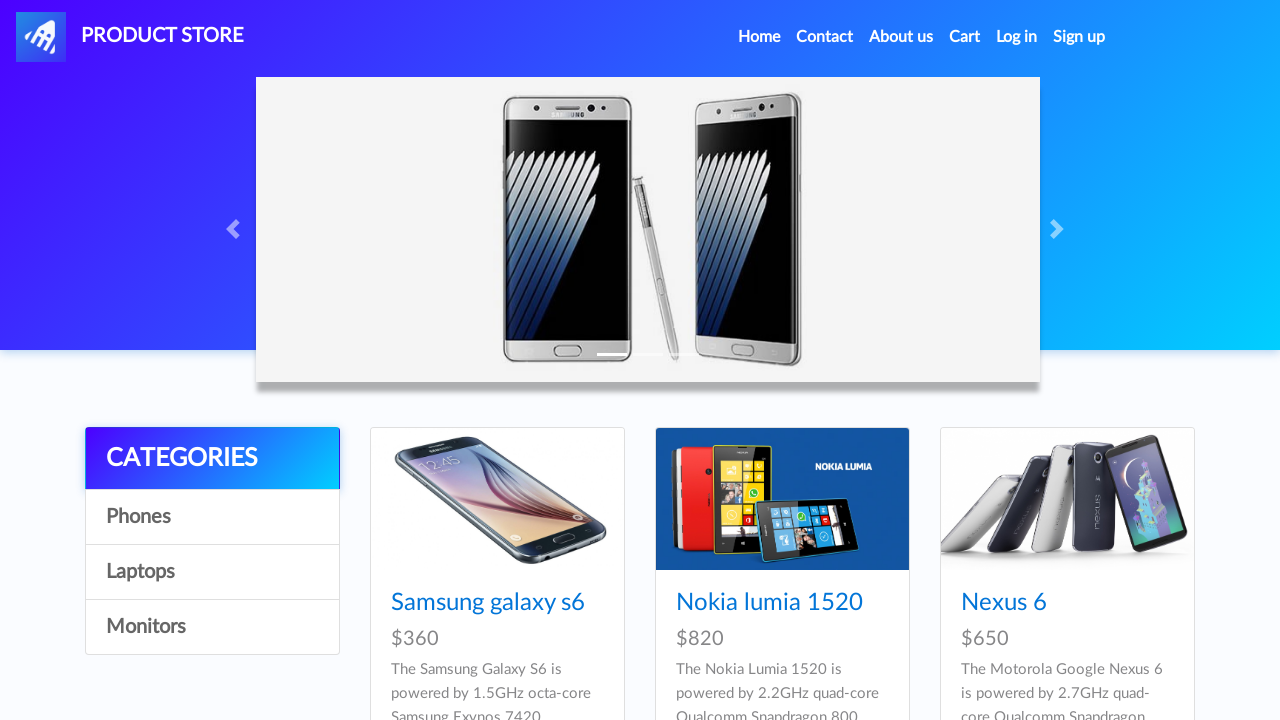

Navigated to DemoBlaze website
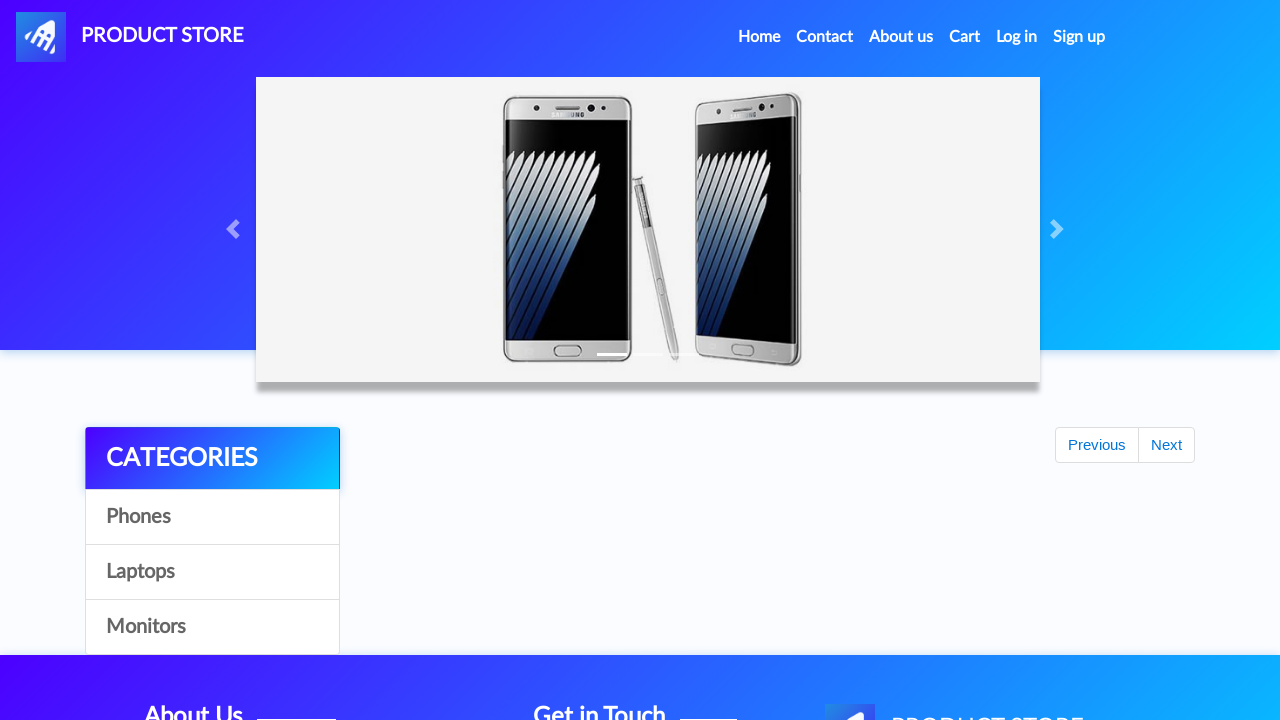

Device listings loaded on the page
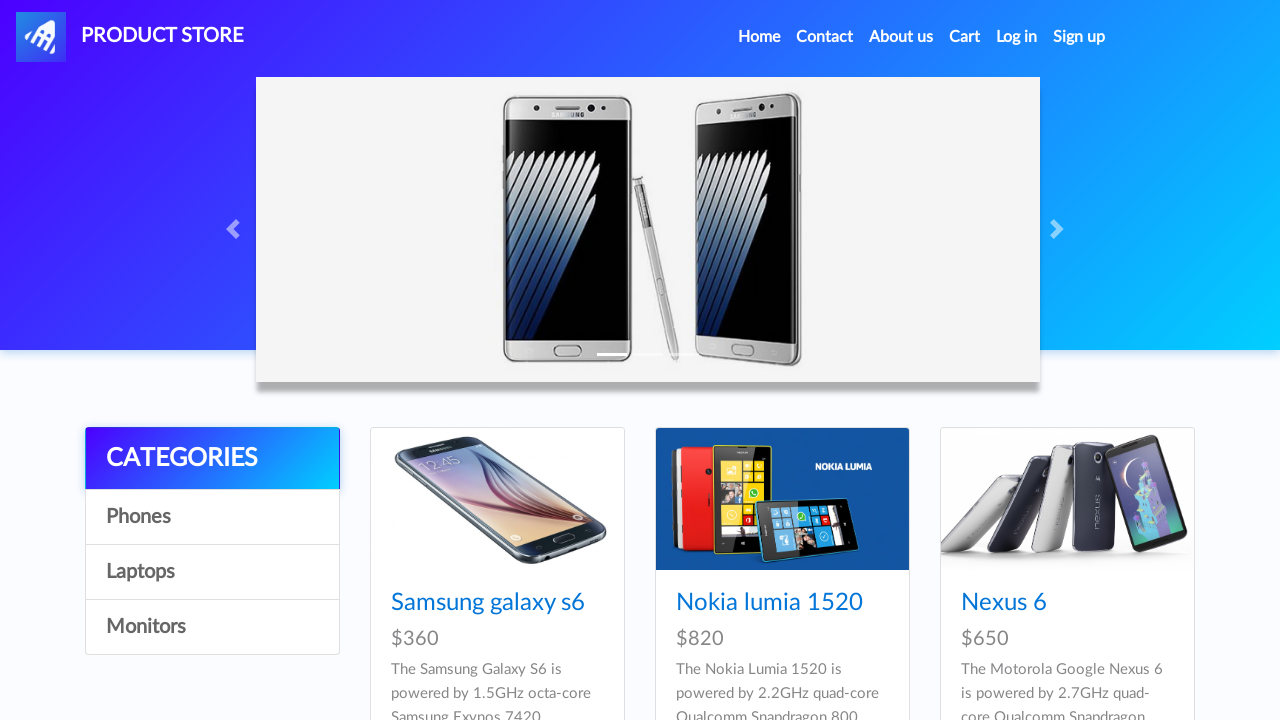

Retrieved all device names from the page
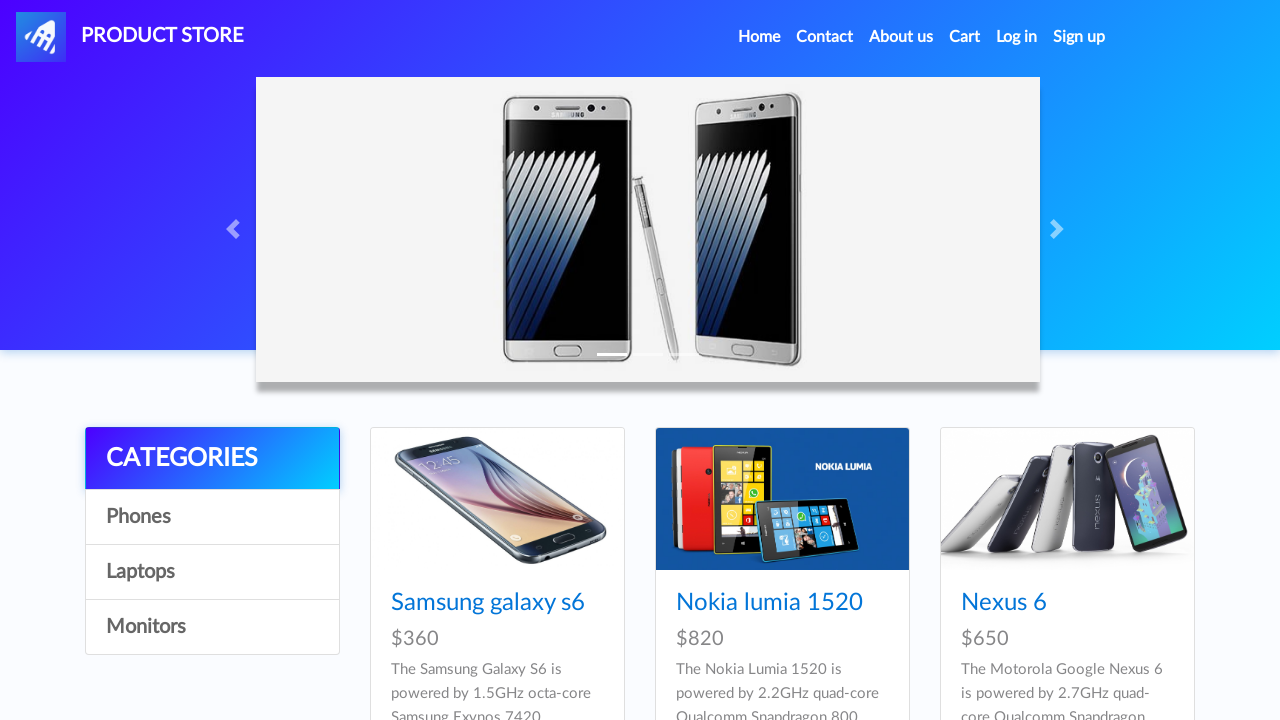

Retrieved all device prices from the page
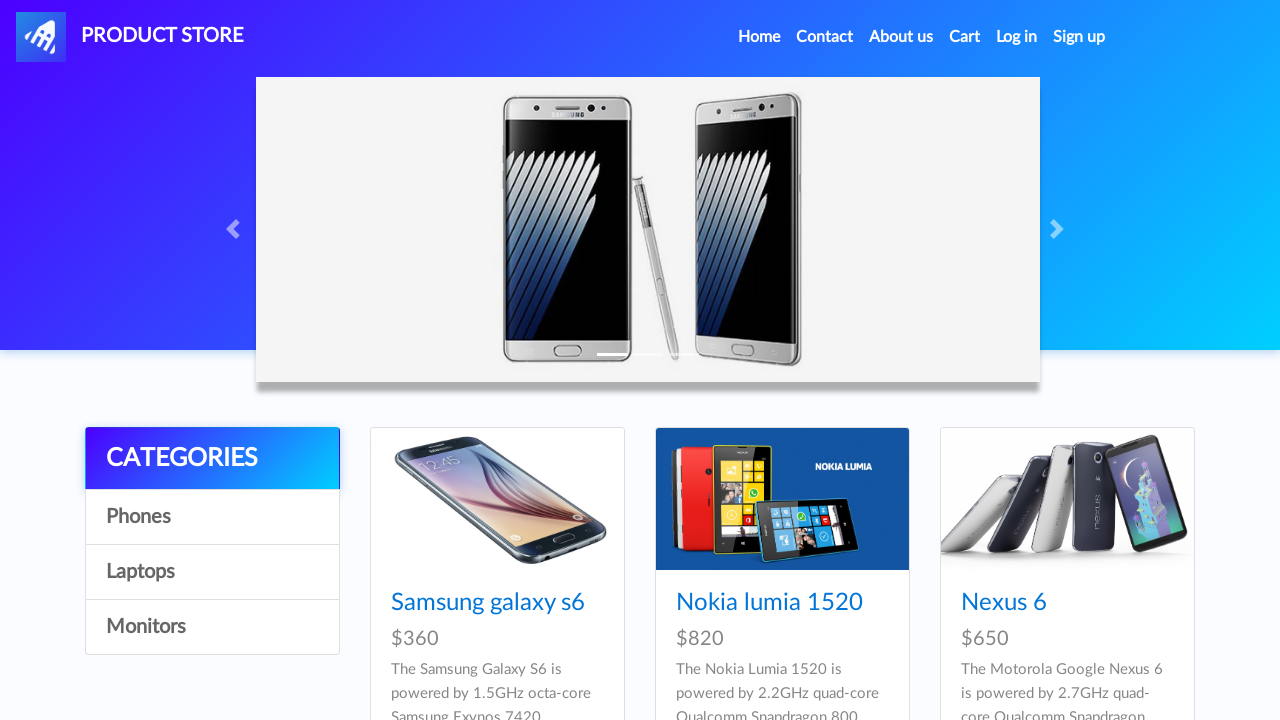

Verified that device names are displayed on the page
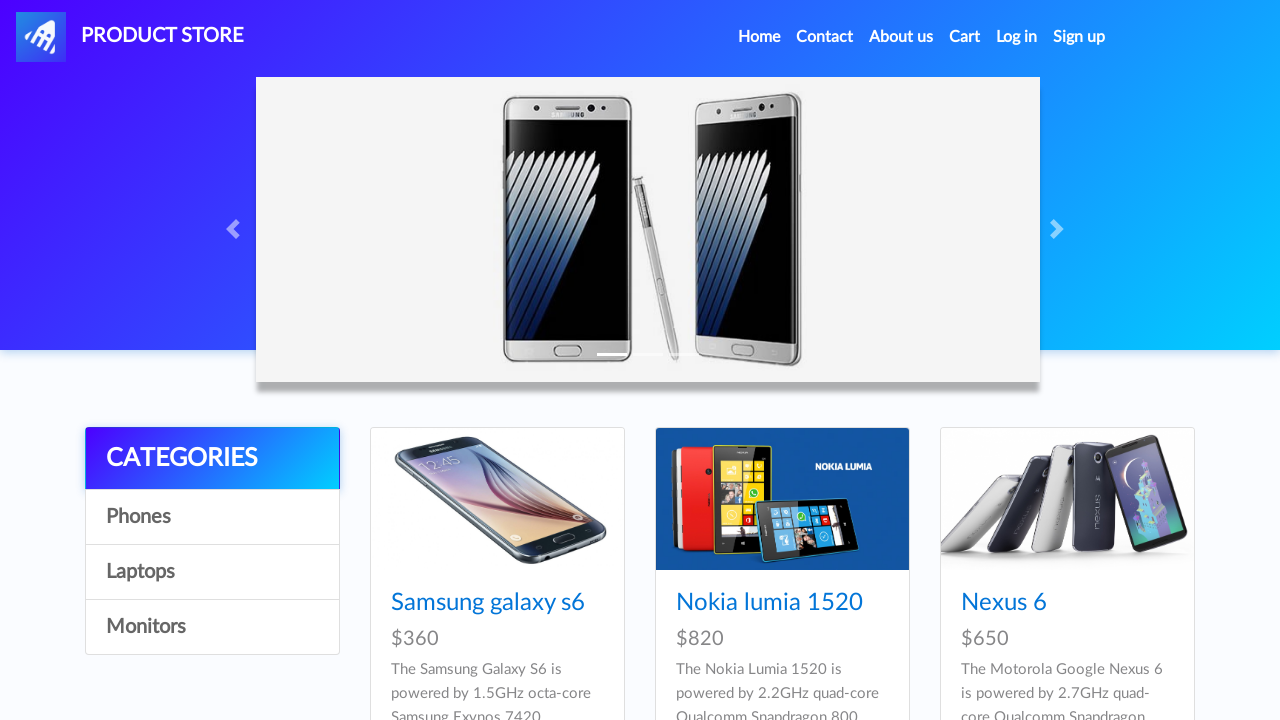

Verified that device prices are displayed on the page
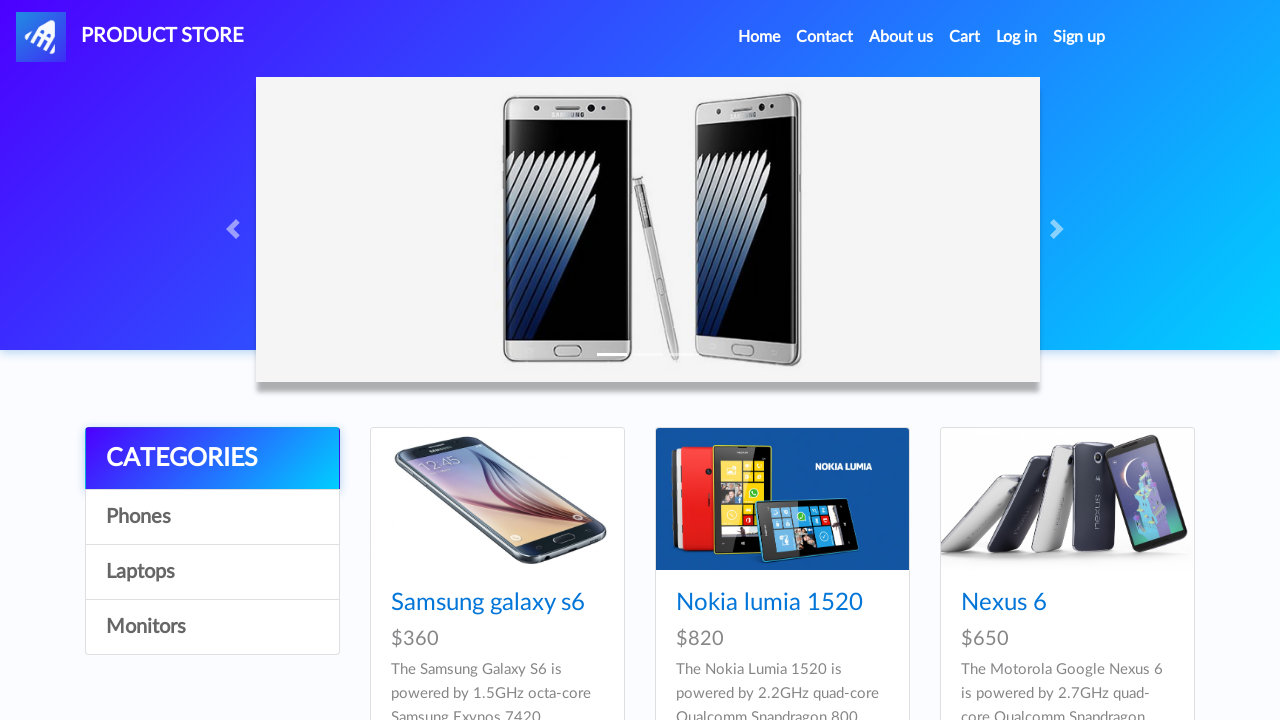

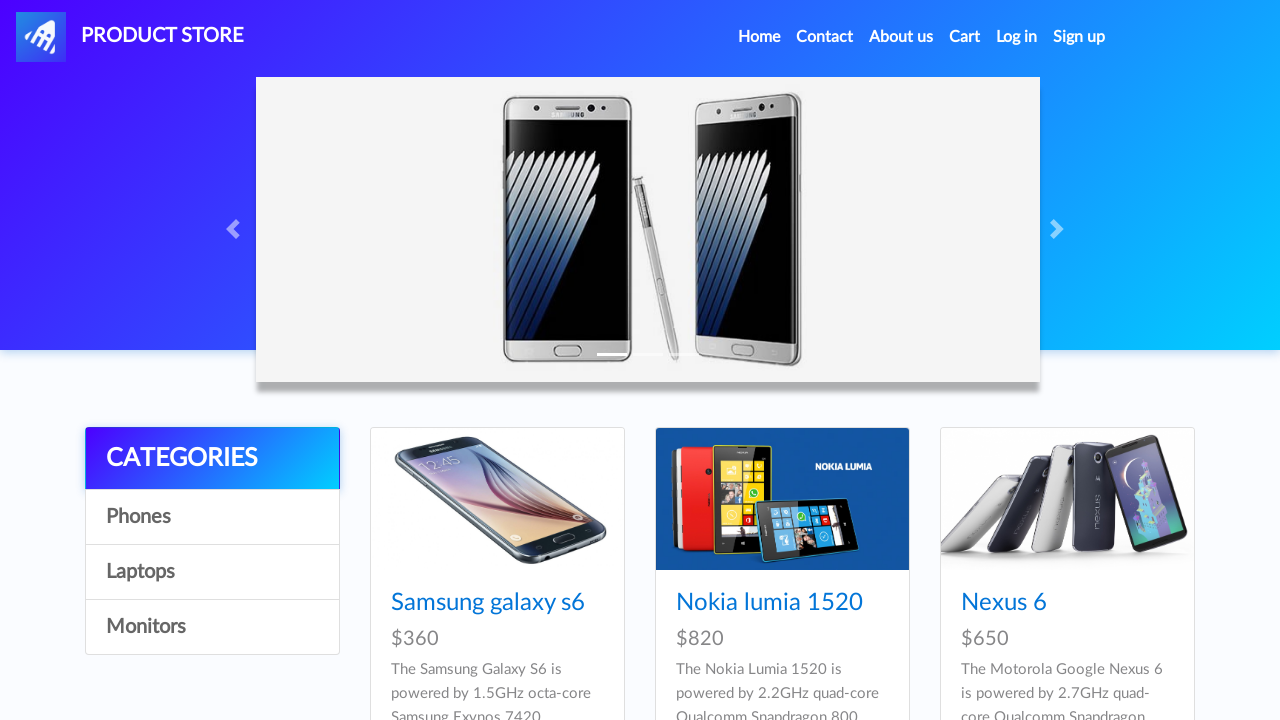